Tests dropdown menu interaction by iterating through all options using keyboard navigation

Starting URL: https://demoqa.com/select-menu

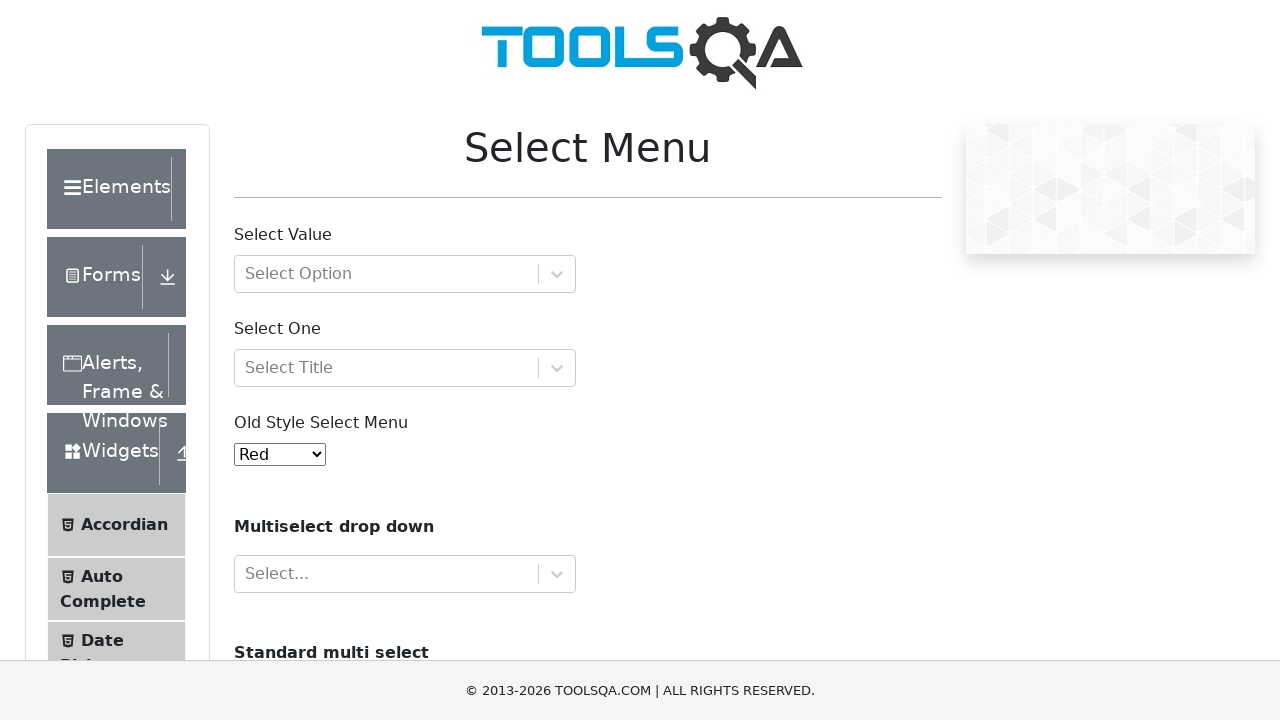

Clicked on the dropdown menu to open it at (280, 454) on select#oldSelectMenu
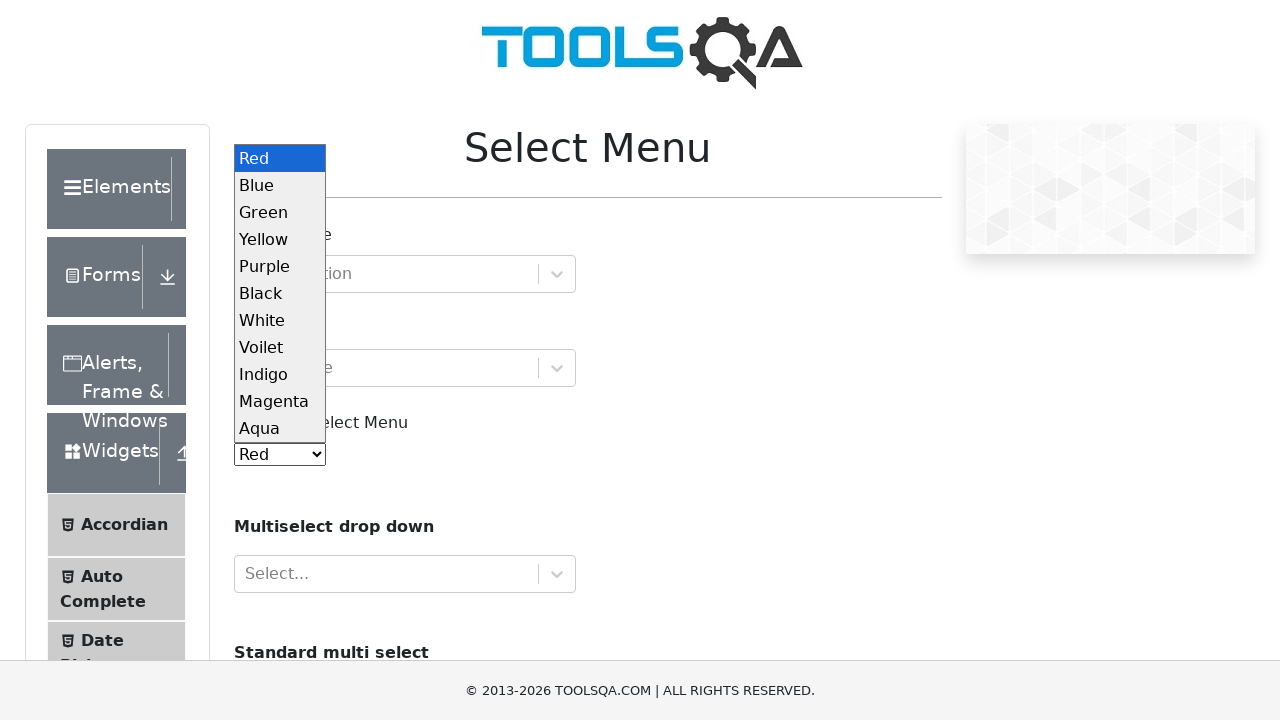

Retrieved all dropdown options
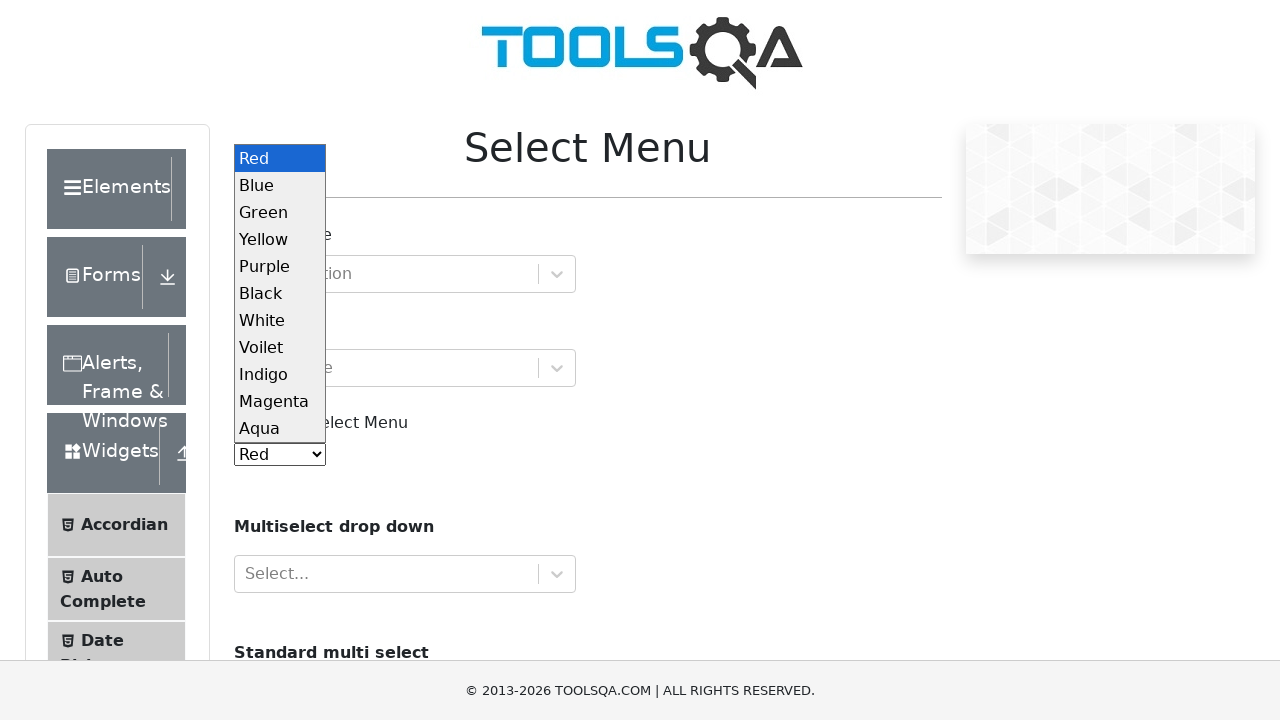

Pressed ArrowDown key to navigate to next dropdown option (iteration 1) on select#oldSelectMenu
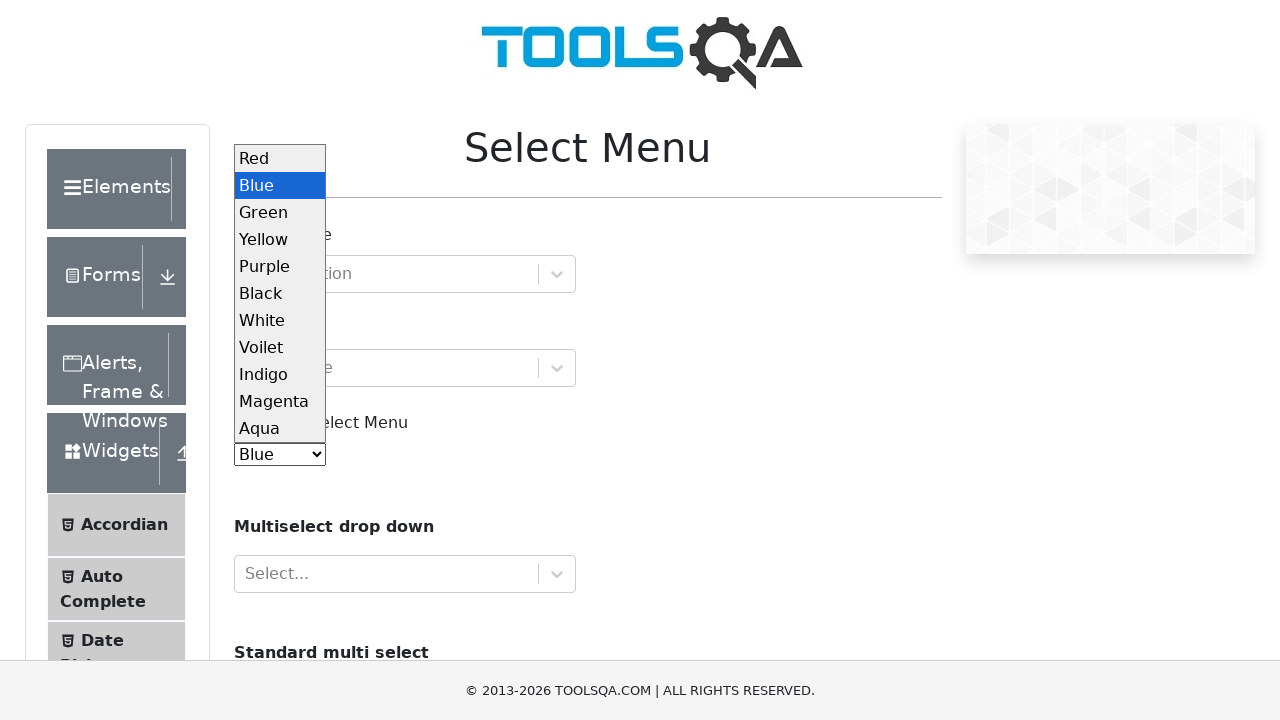

Waited 250ms for visual movement
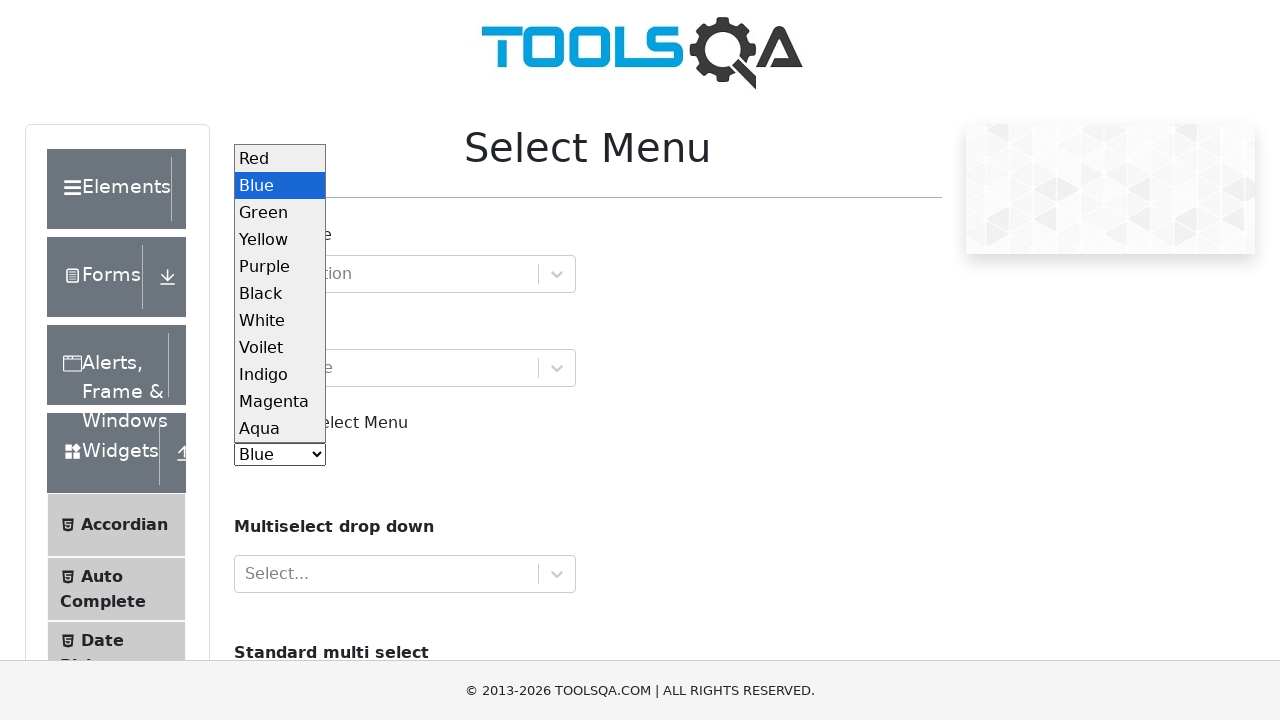

Pressed ArrowDown key to navigate to next dropdown option (iteration 2) on select#oldSelectMenu
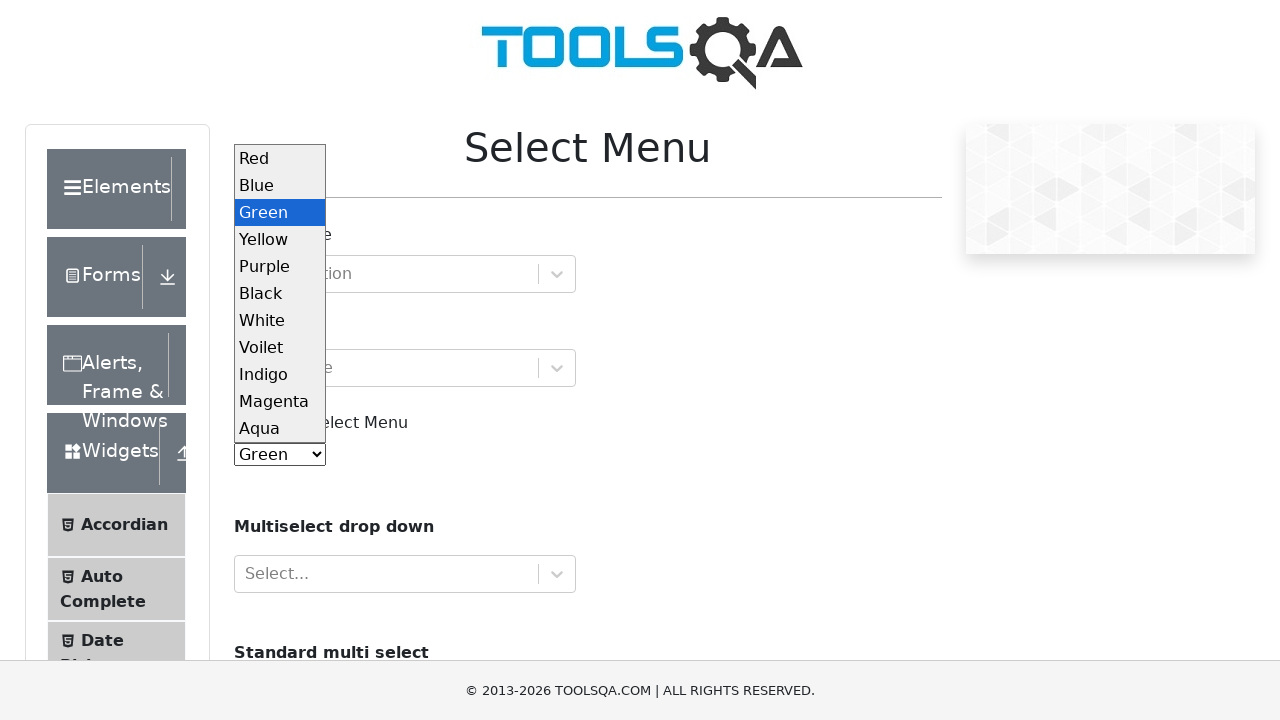

Waited 250ms for visual movement
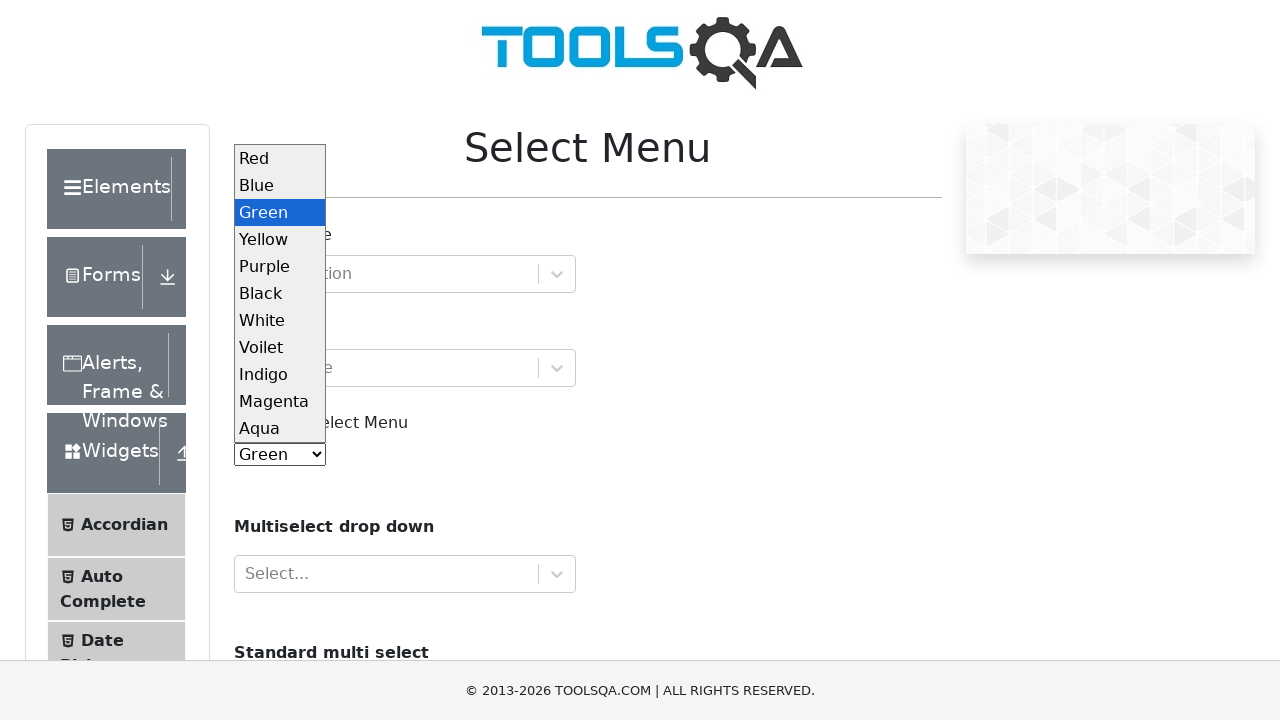

Pressed ArrowDown key to navigate to next dropdown option (iteration 3) on select#oldSelectMenu
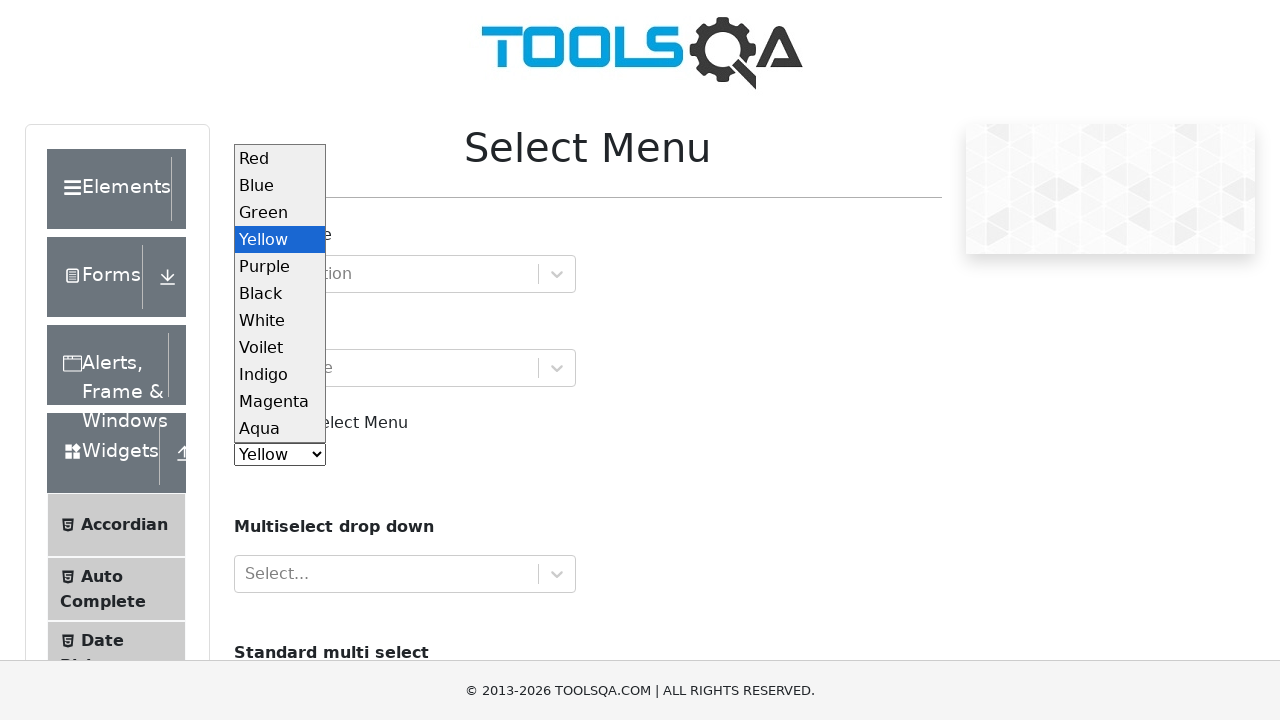

Waited 250ms for visual movement
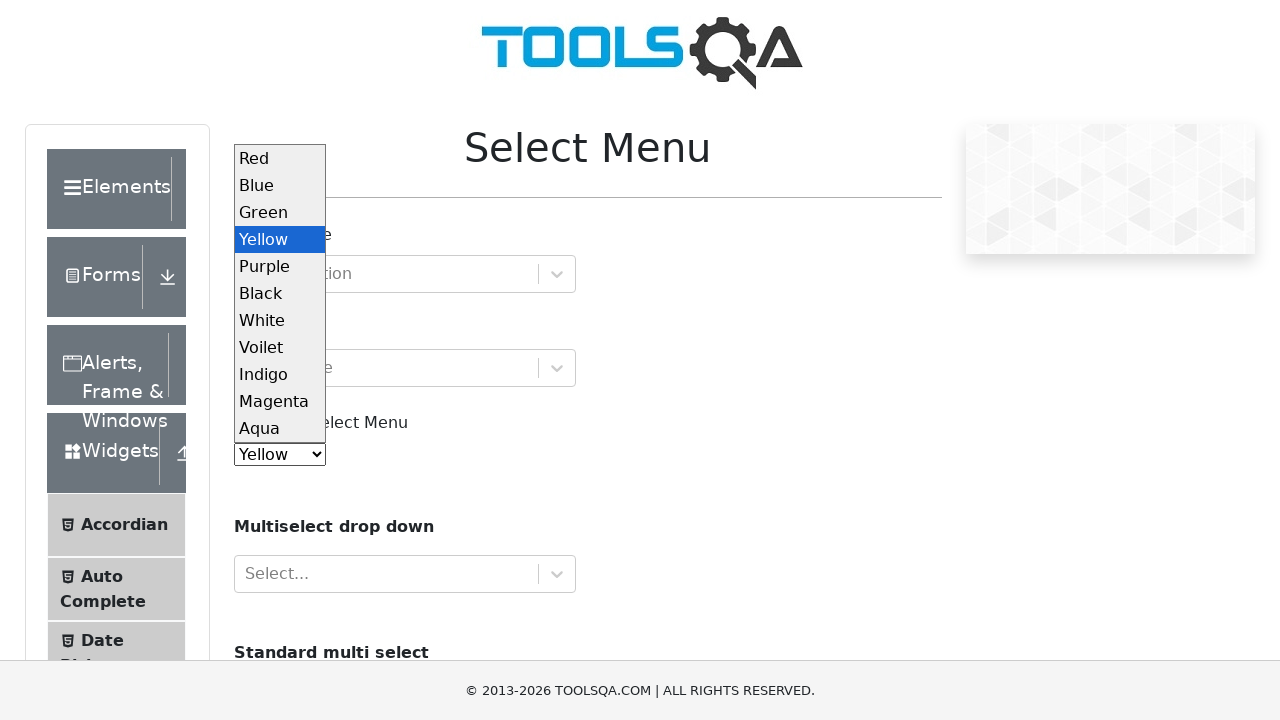

Pressed ArrowDown key to navigate to next dropdown option (iteration 4) on select#oldSelectMenu
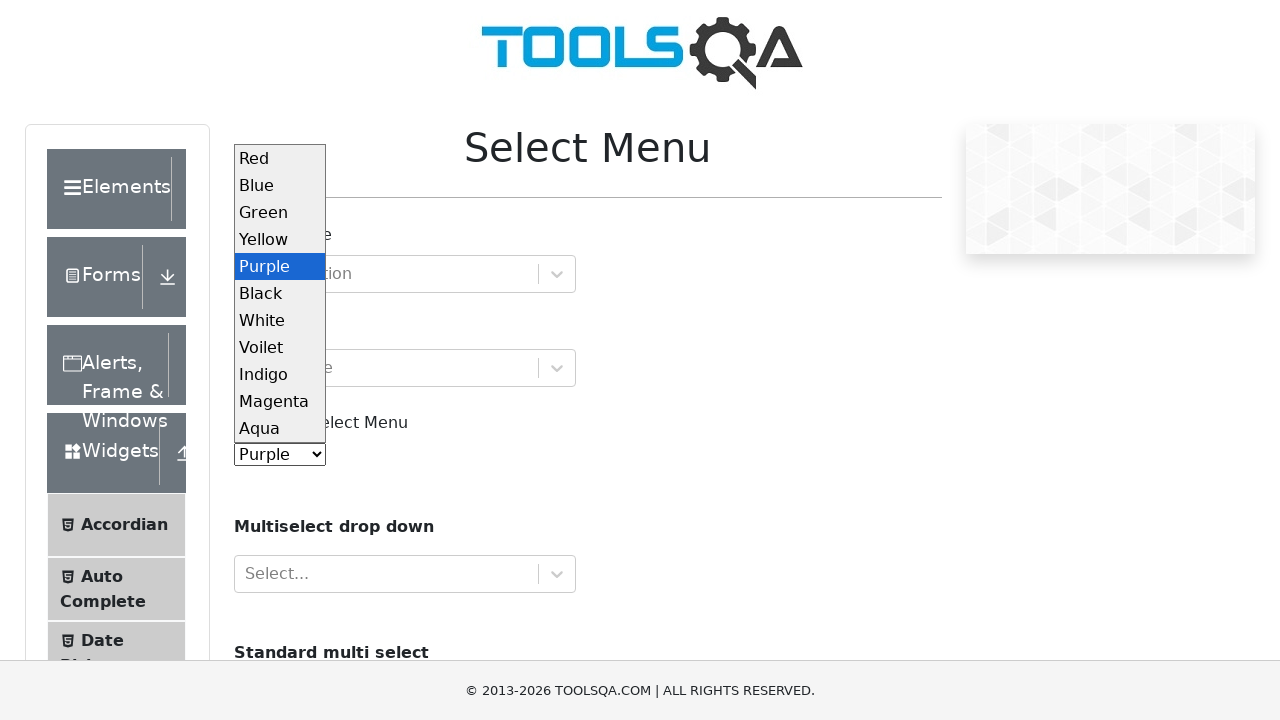

Waited 250ms for visual movement
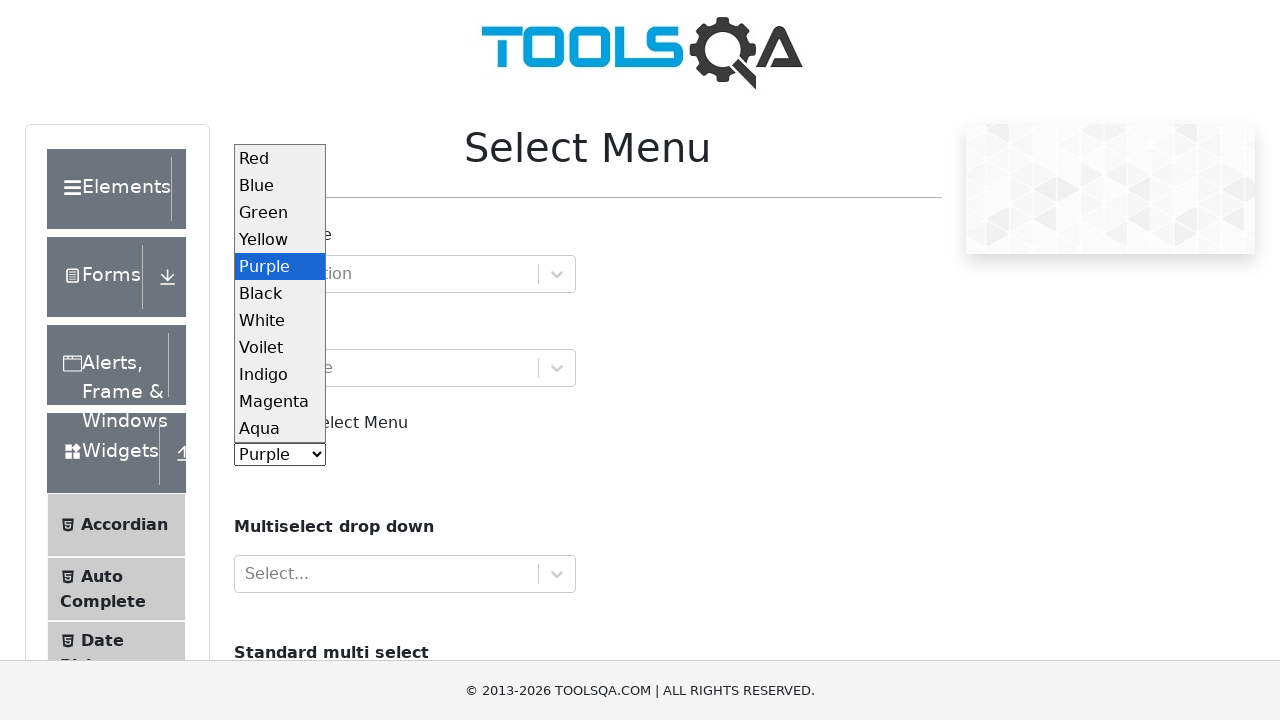

Pressed ArrowDown key to navigate to next dropdown option (iteration 5) on select#oldSelectMenu
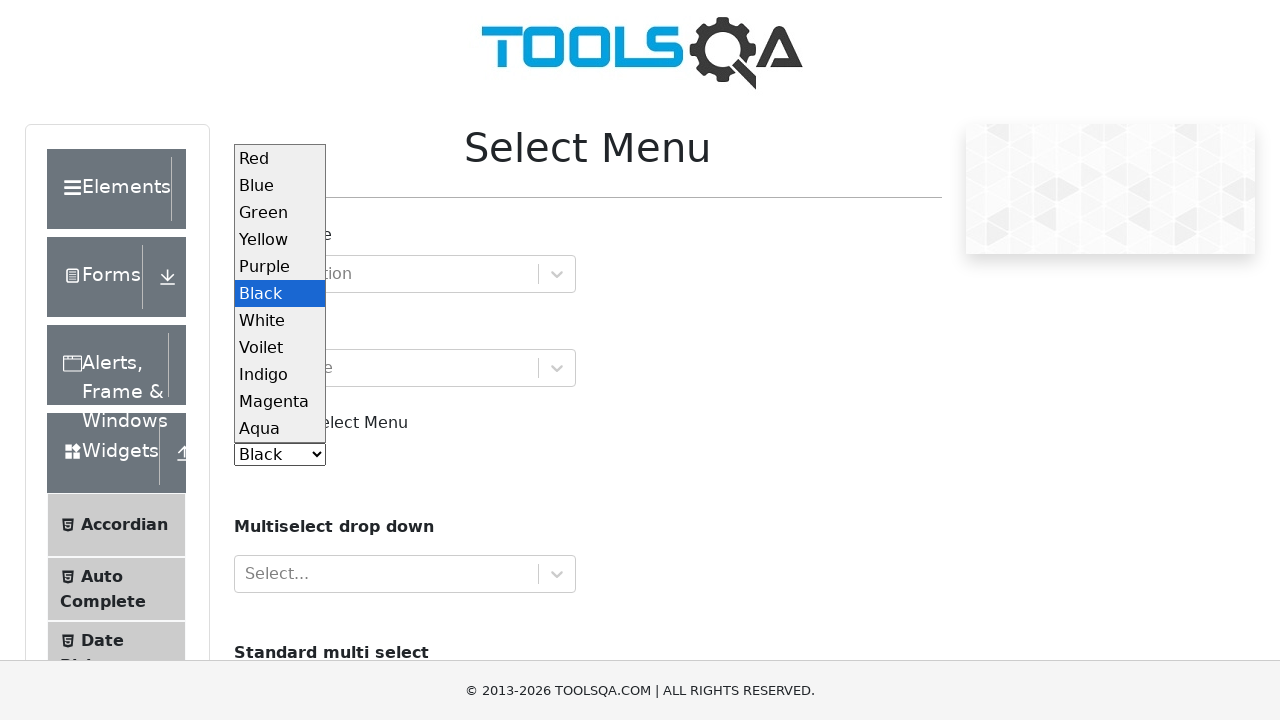

Waited 250ms for visual movement
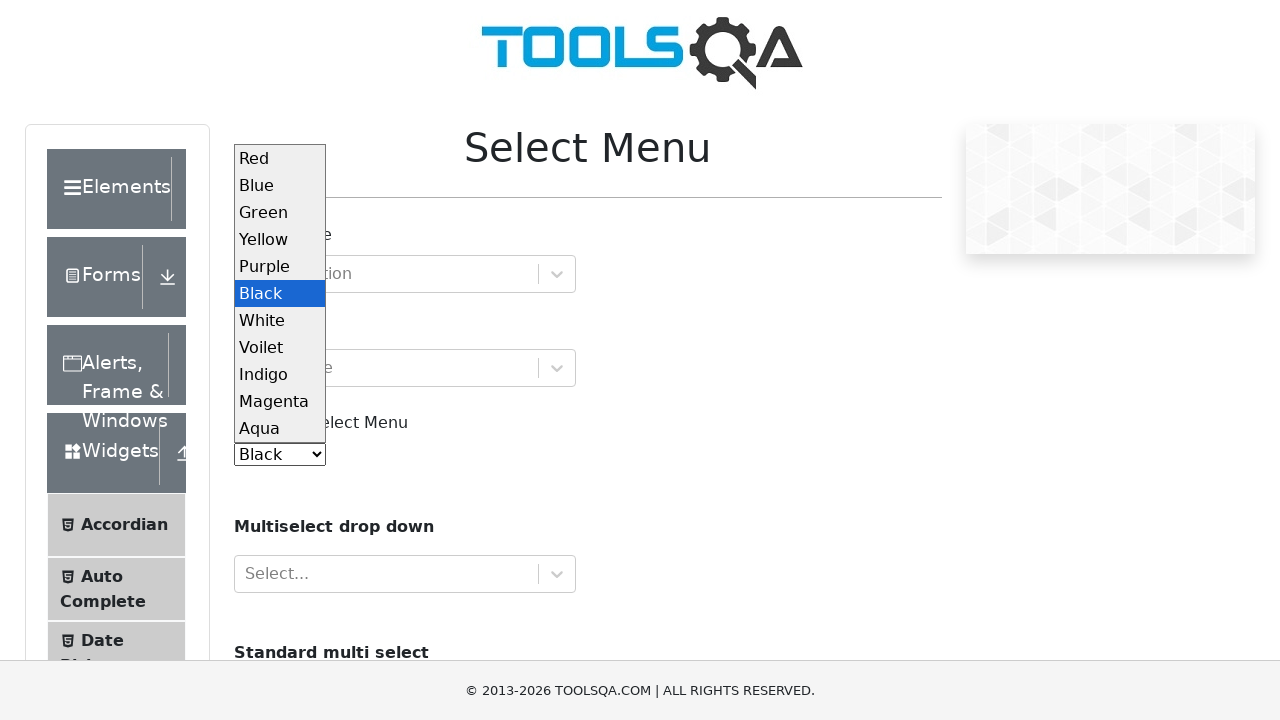

Pressed ArrowDown key to navigate to next dropdown option (iteration 6) on select#oldSelectMenu
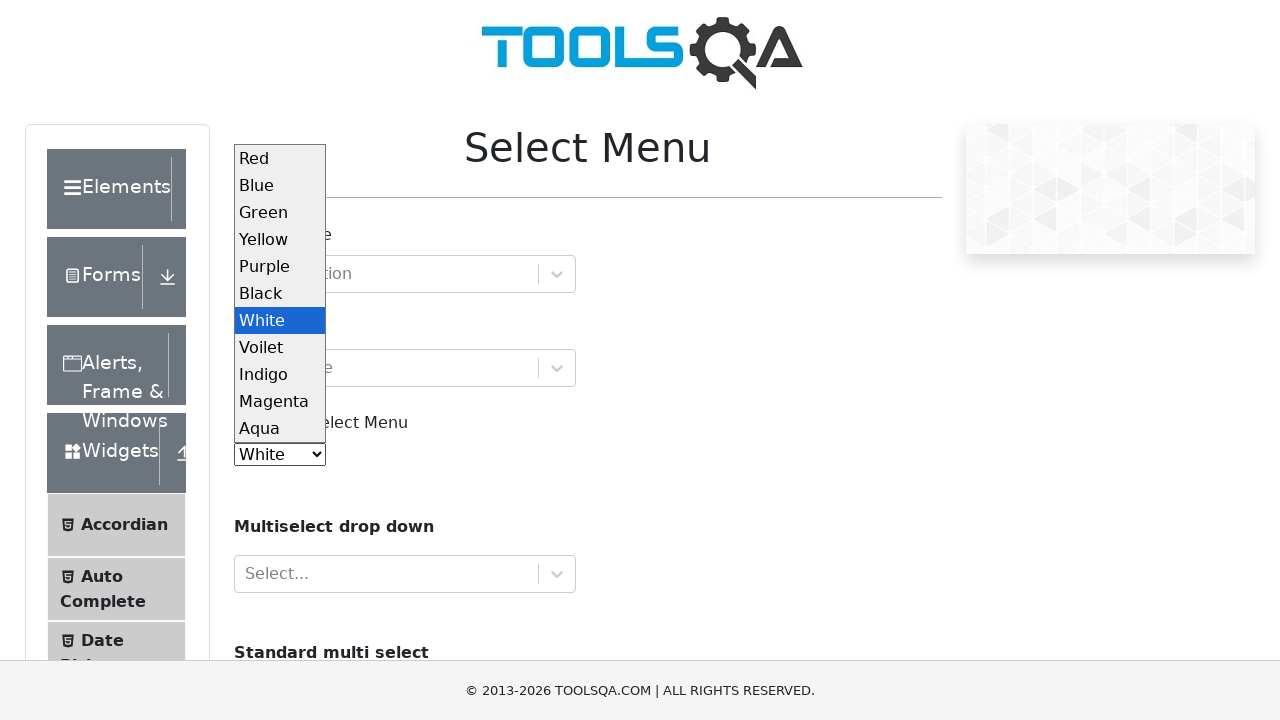

Waited 250ms for visual movement
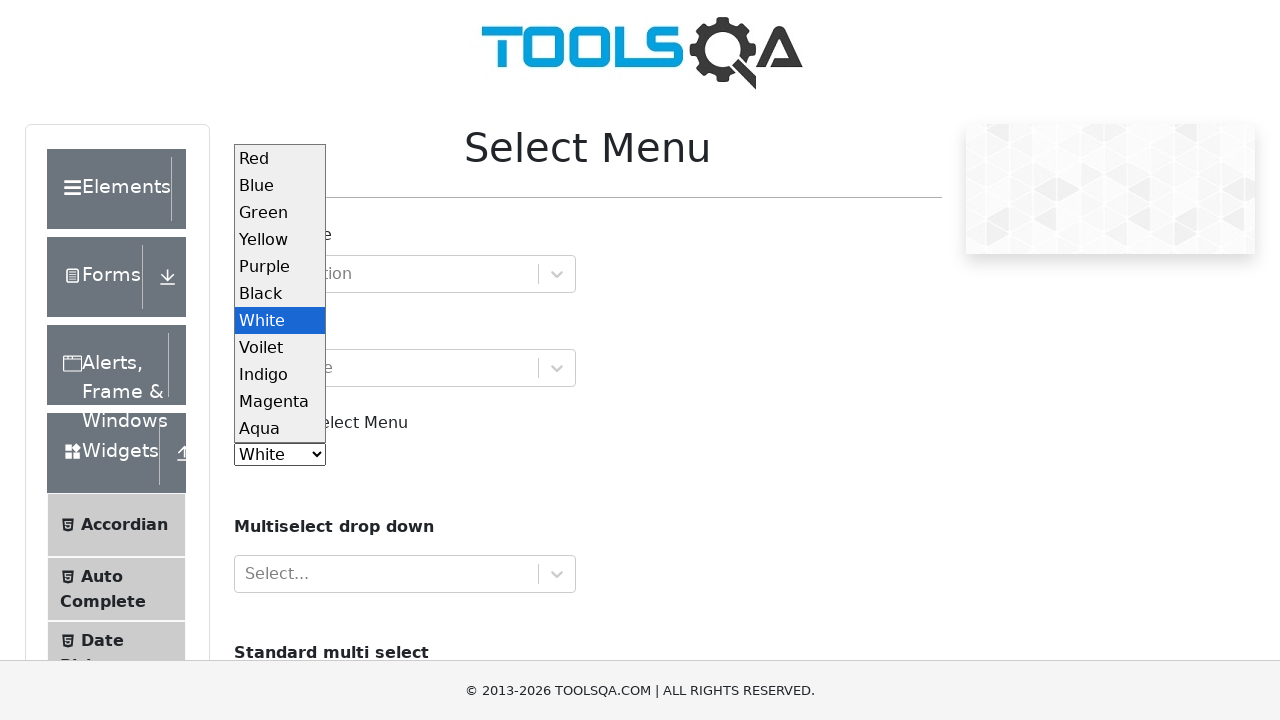

Pressed ArrowDown key to navigate to next dropdown option (iteration 7) on select#oldSelectMenu
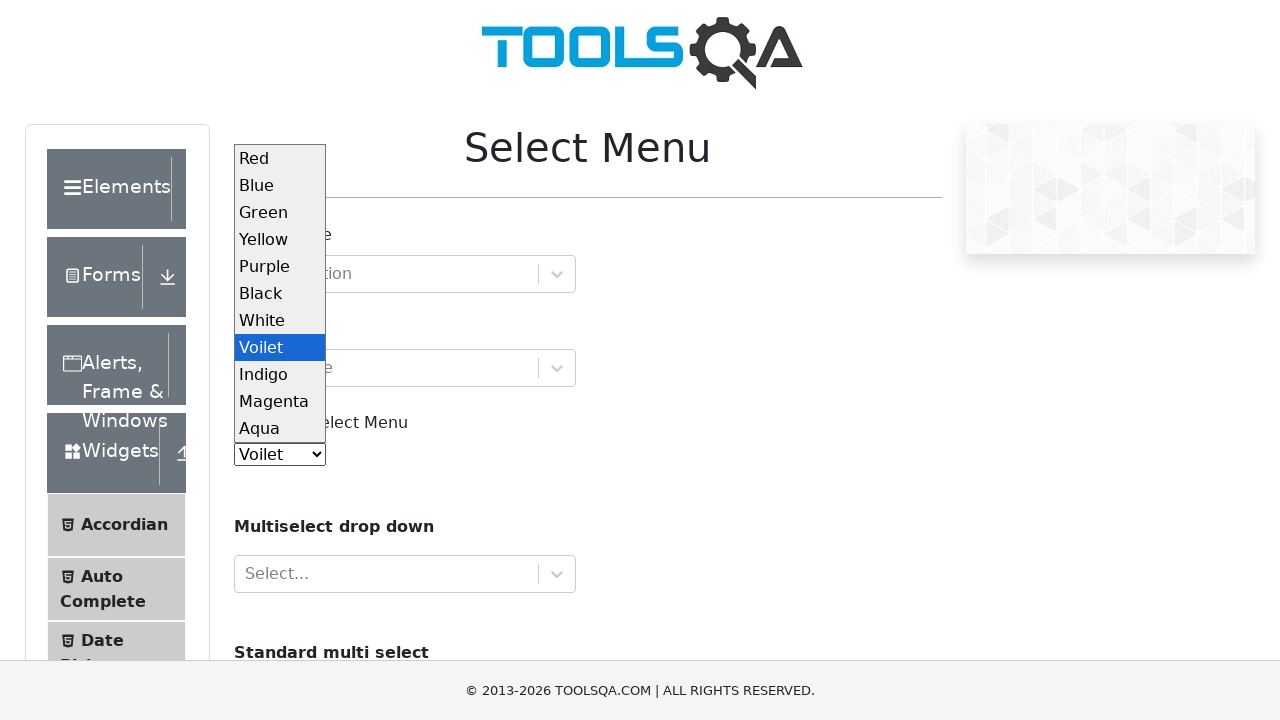

Waited 250ms for visual movement
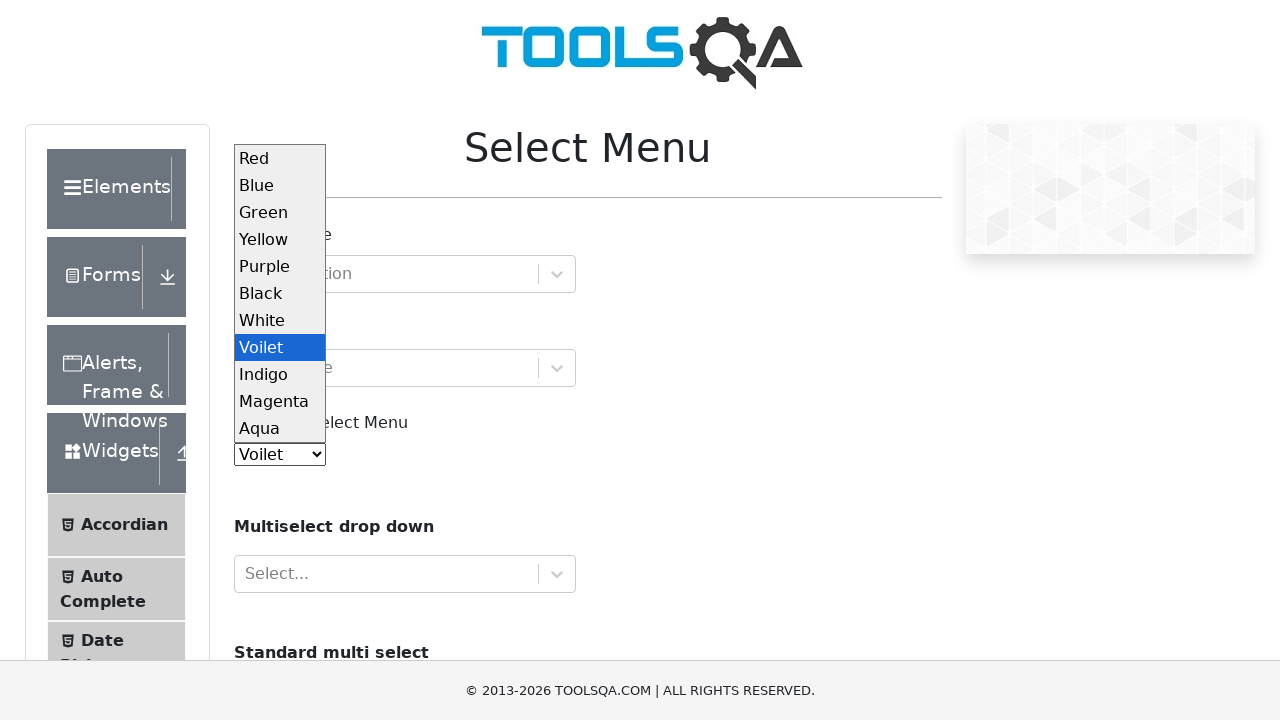

Pressed ArrowDown key to navigate to next dropdown option (iteration 8) on select#oldSelectMenu
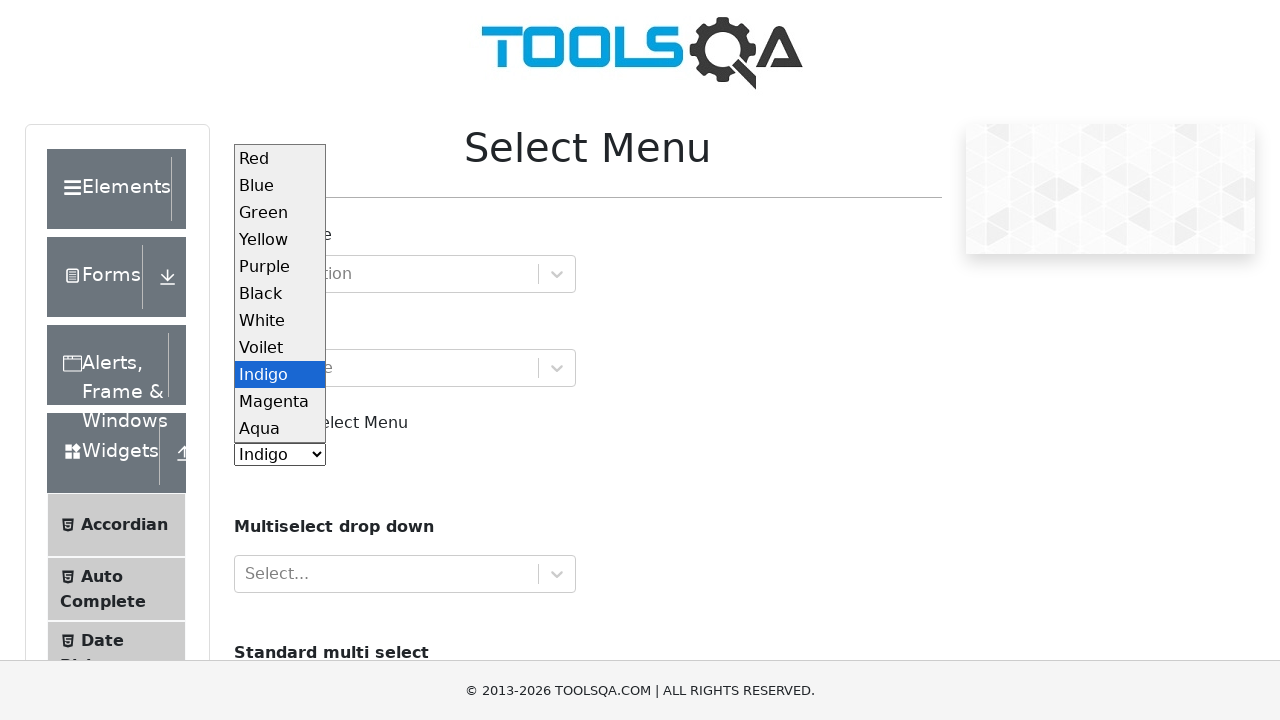

Waited 250ms for visual movement
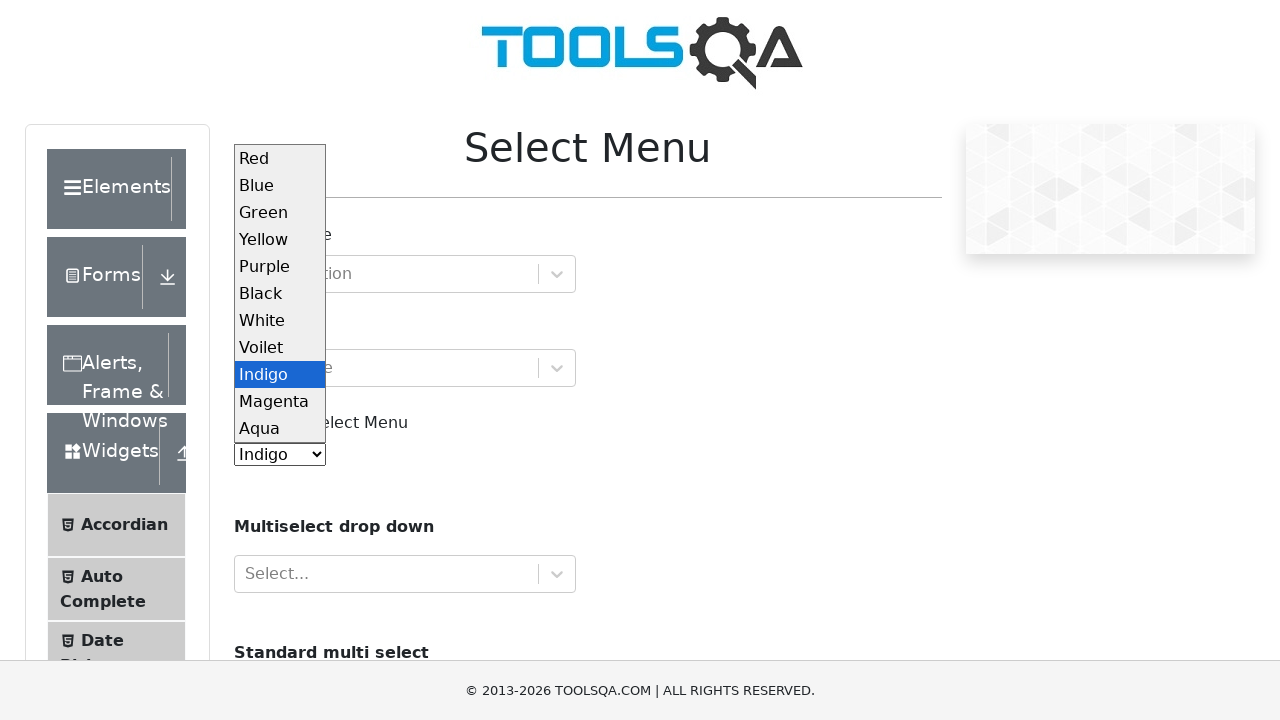

Pressed ArrowDown key to navigate to next dropdown option (iteration 9) on select#oldSelectMenu
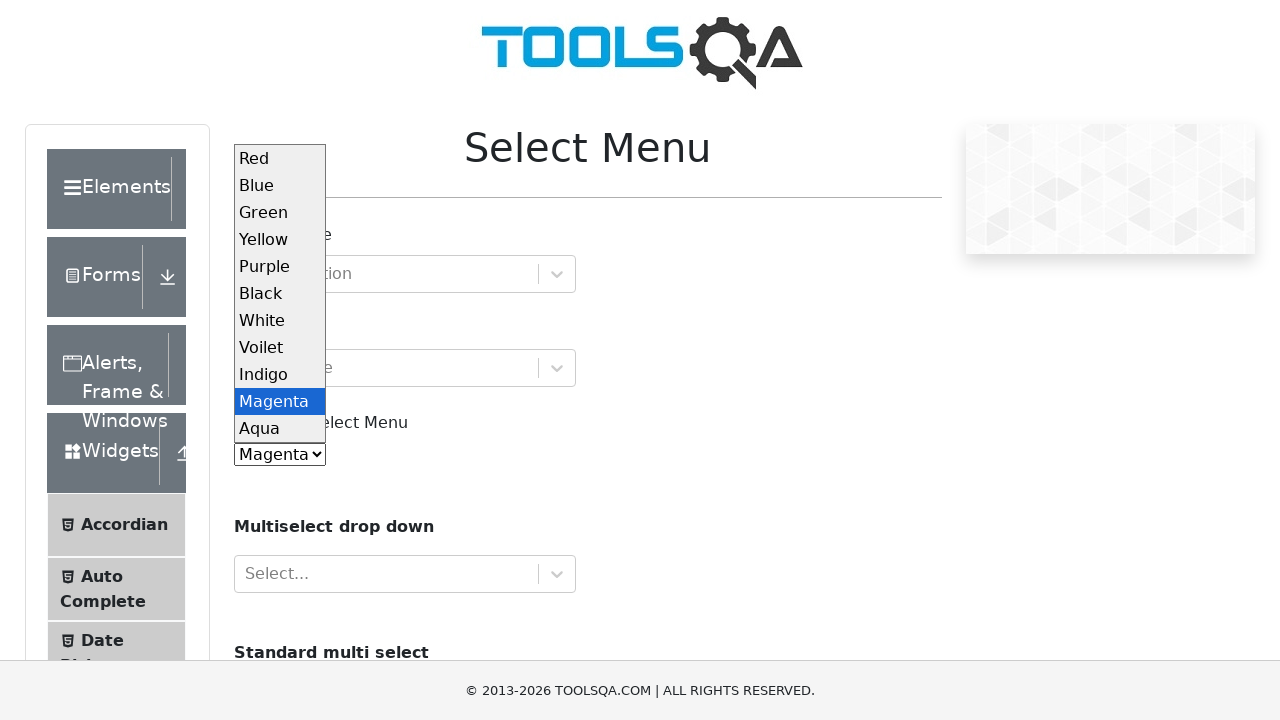

Waited 250ms for visual movement
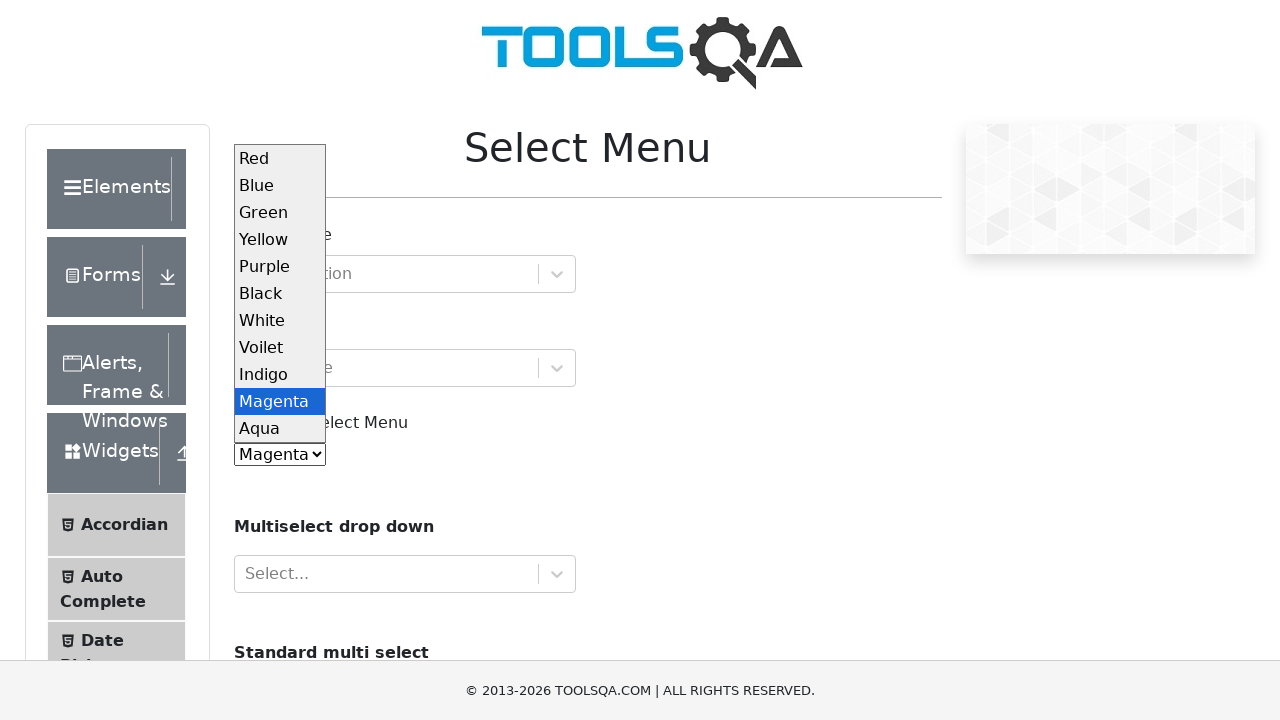

Pressed ArrowDown key to navigate to next dropdown option (iteration 10) on select#oldSelectMenu
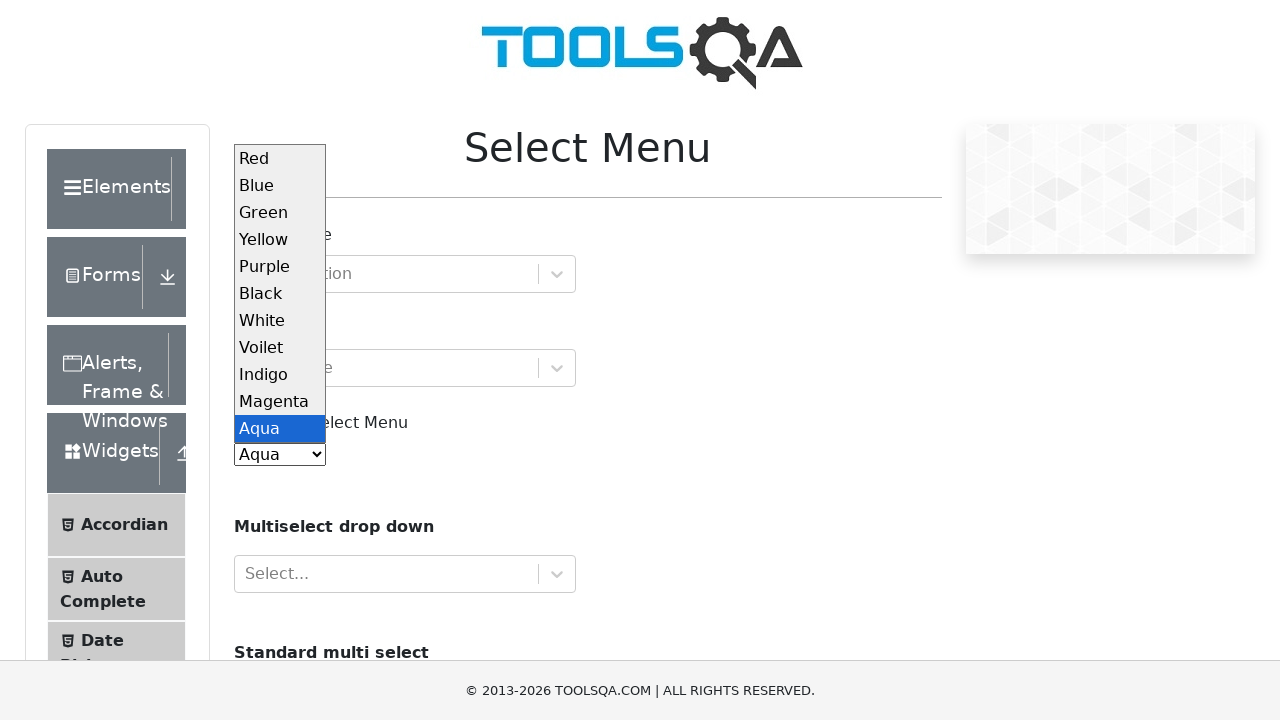

Waited 250ms for visual movement
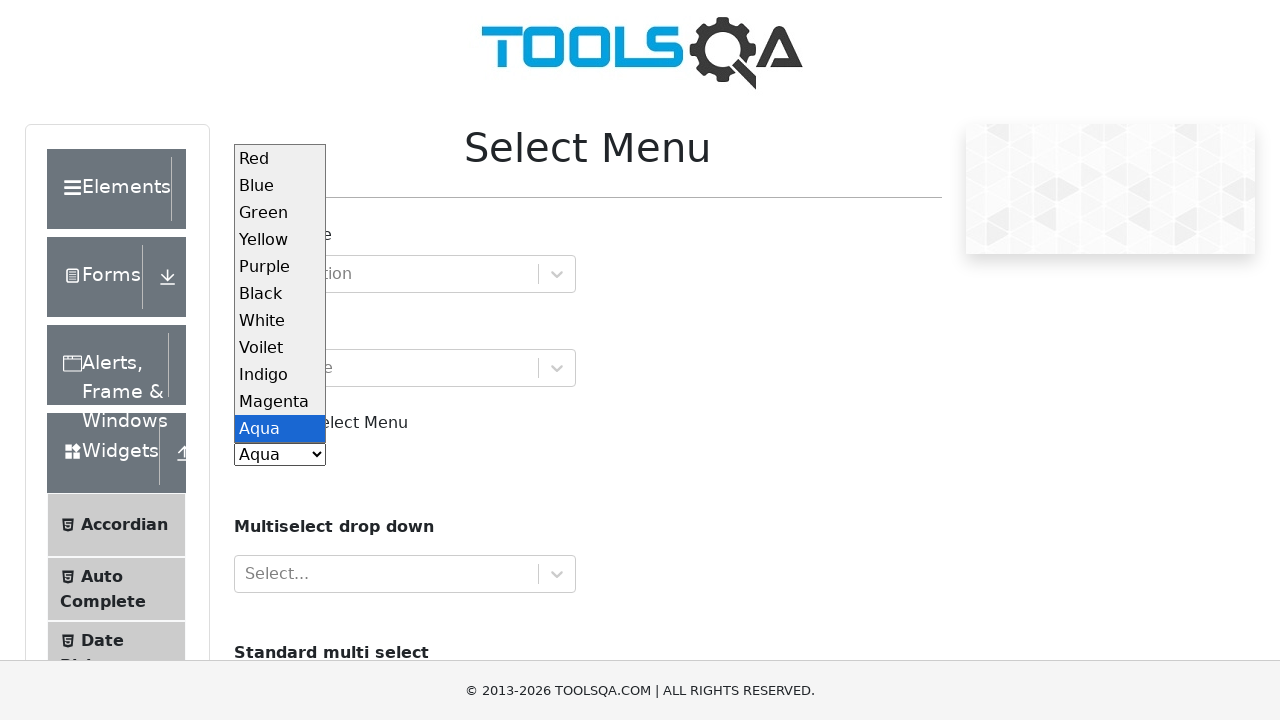

Pressed ArrowDown key to navigate to next dropdown option (iteration 11) on select#oldSelectMenu
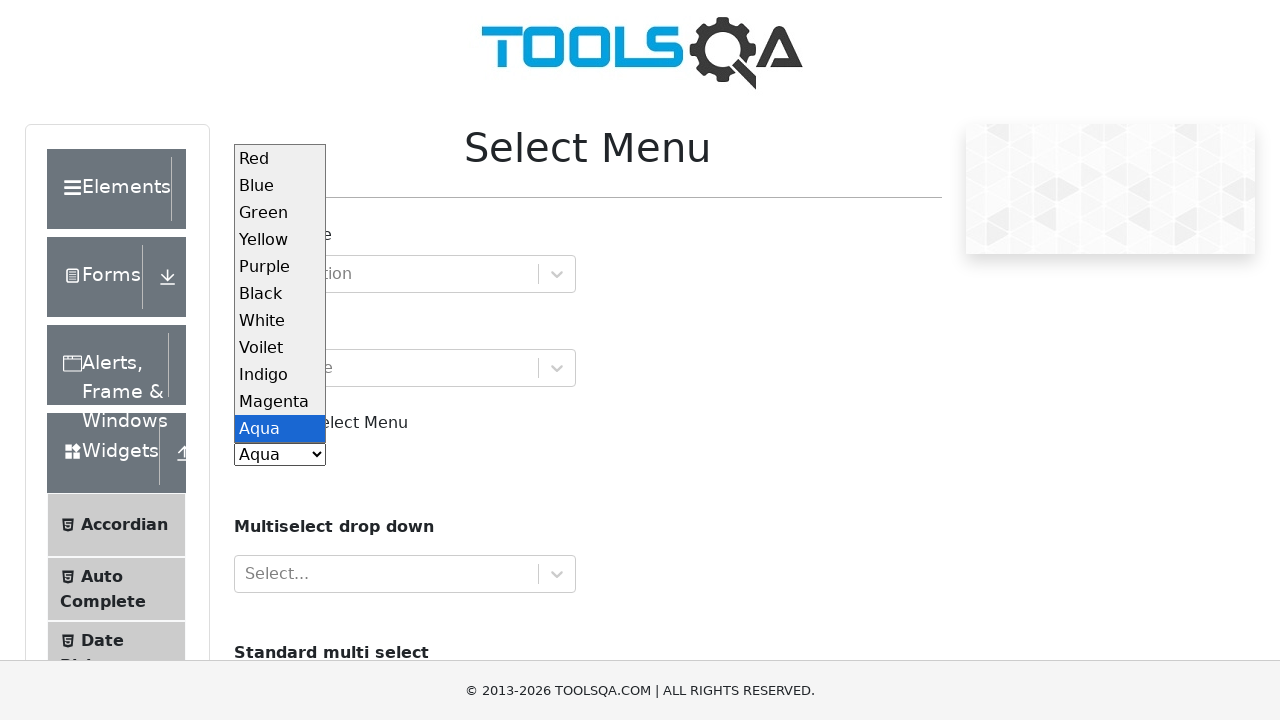

Waited 250ms for visual movement
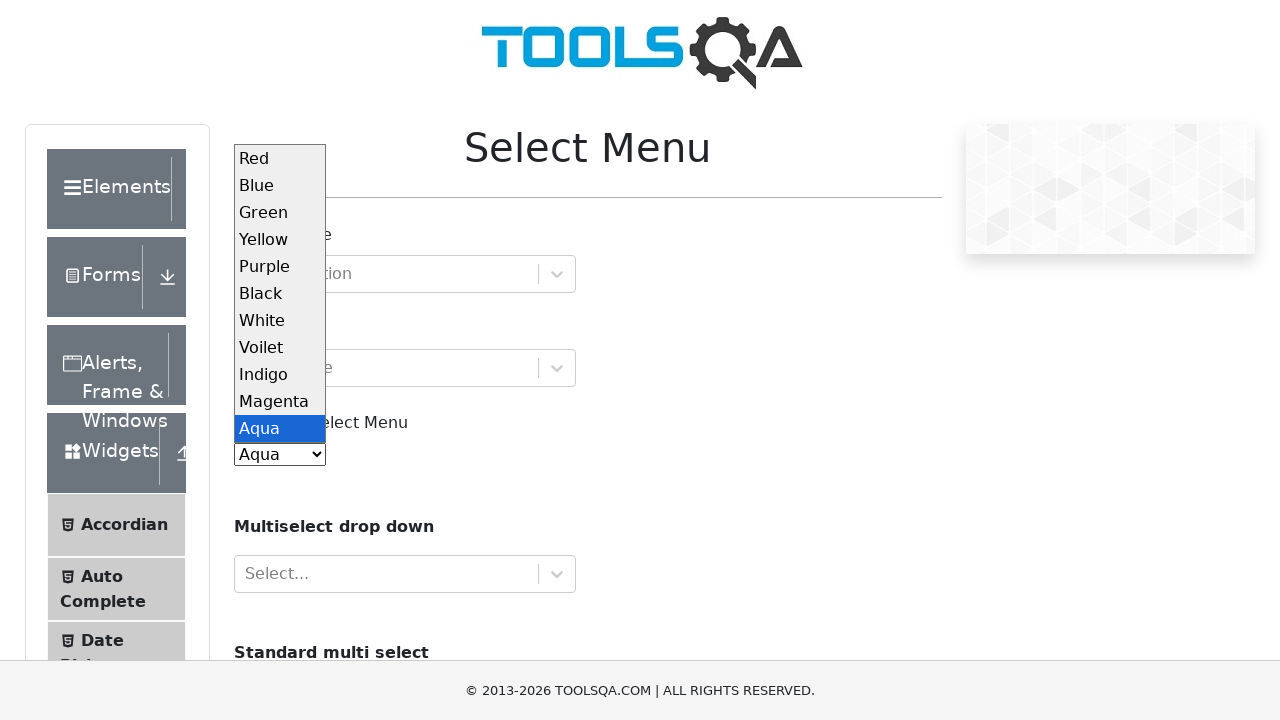

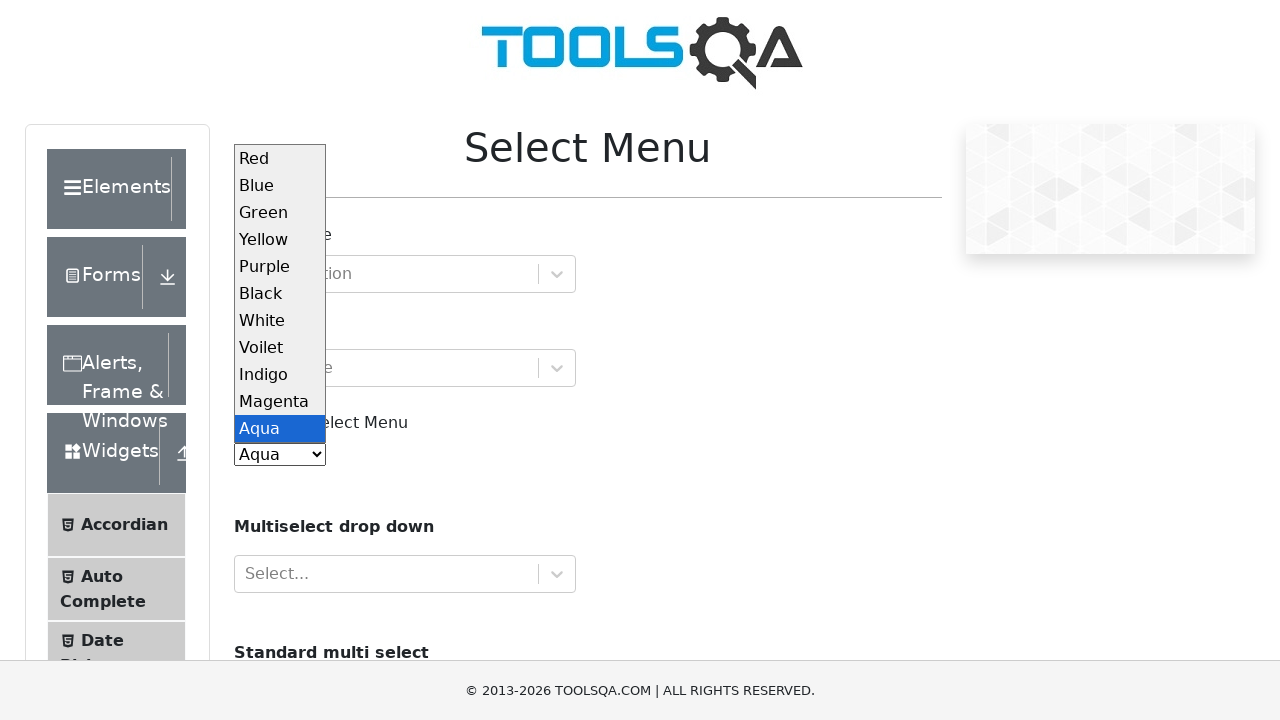